Tests successful new account signup by filling in a random username and password

Starting URL: https://www.demoblaze.com/index.html

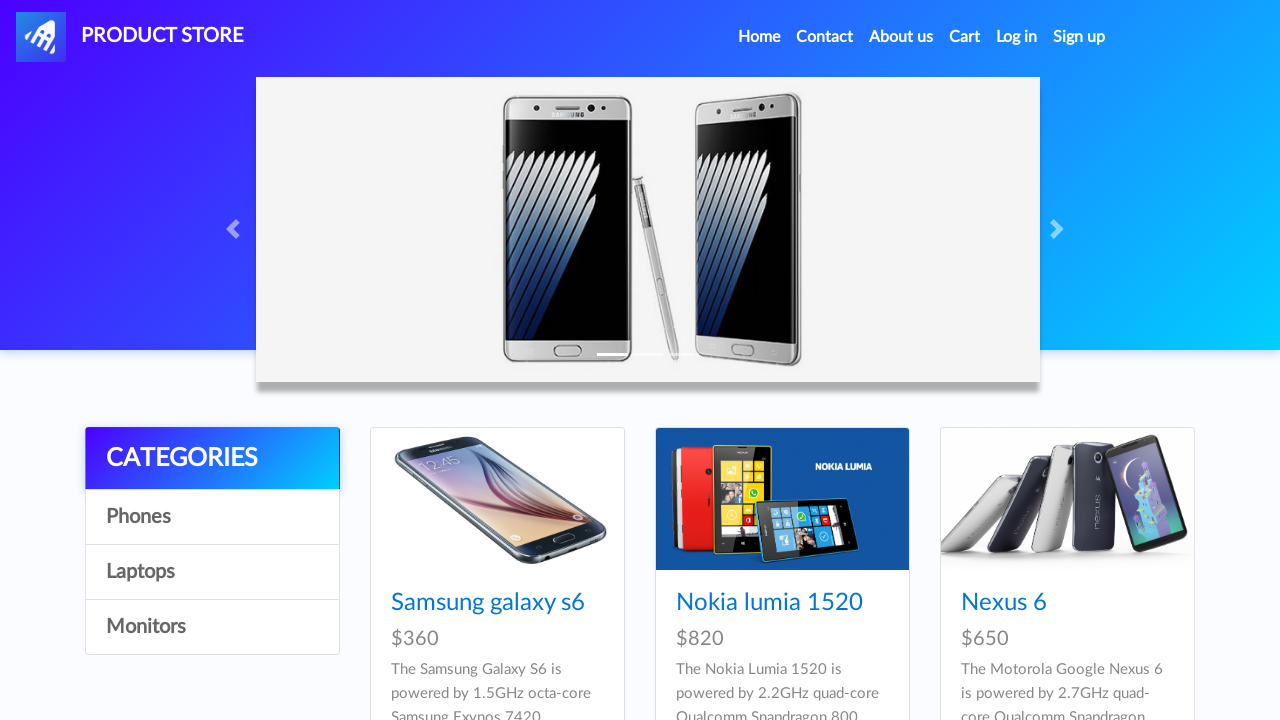

Set up dialog handler to accept signup confirmation
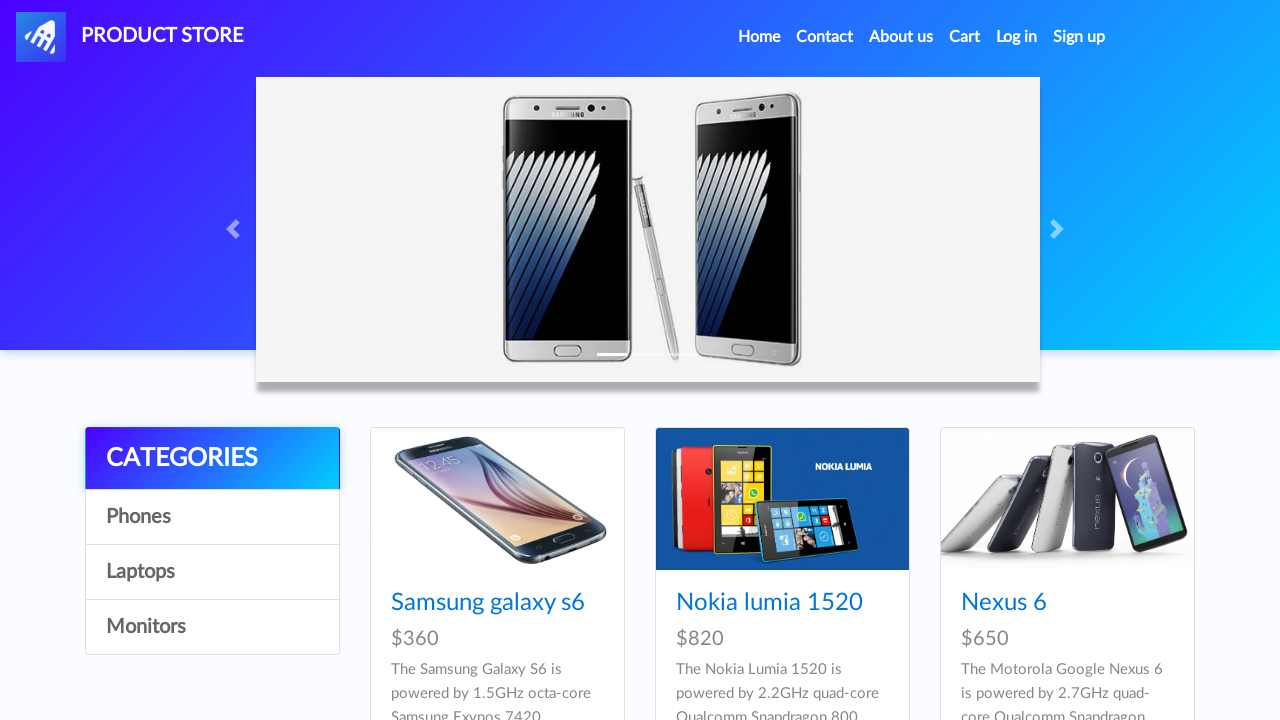

Clicked Sign up link at (1079, 37) on a:has-text('Sign up')
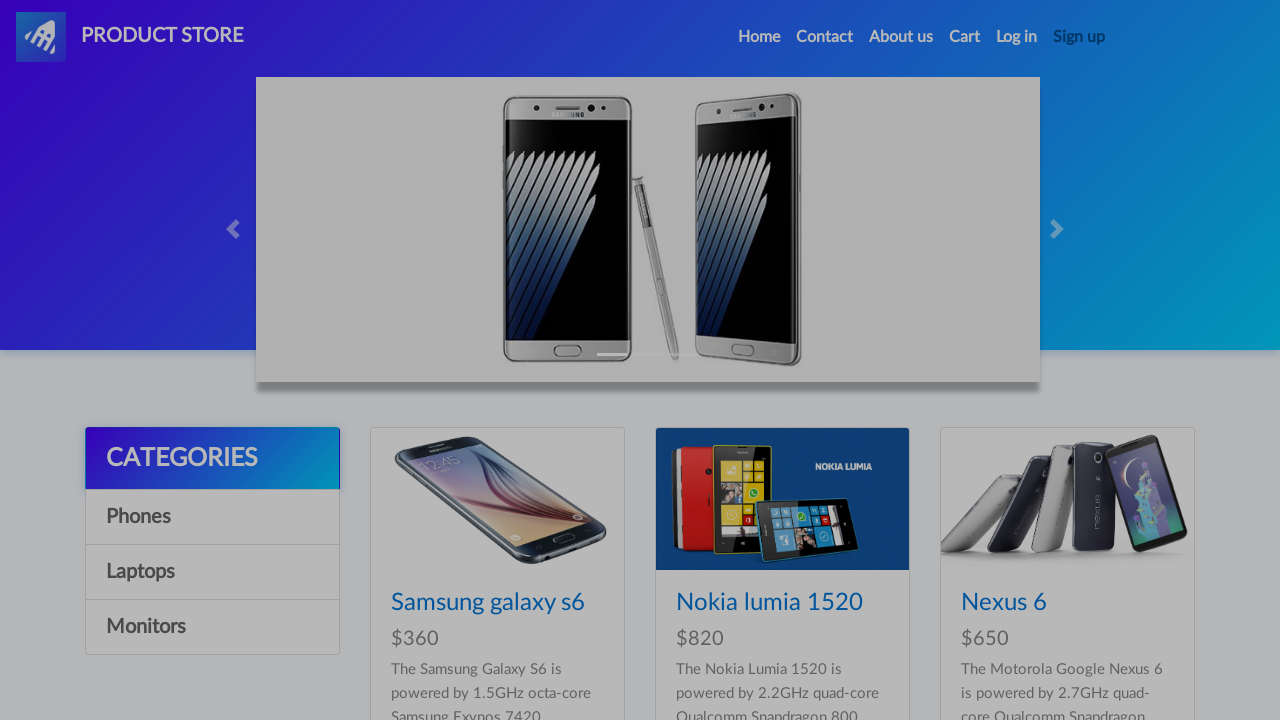

Clicked Username label at (441, 118) on label:has-text('Username:')
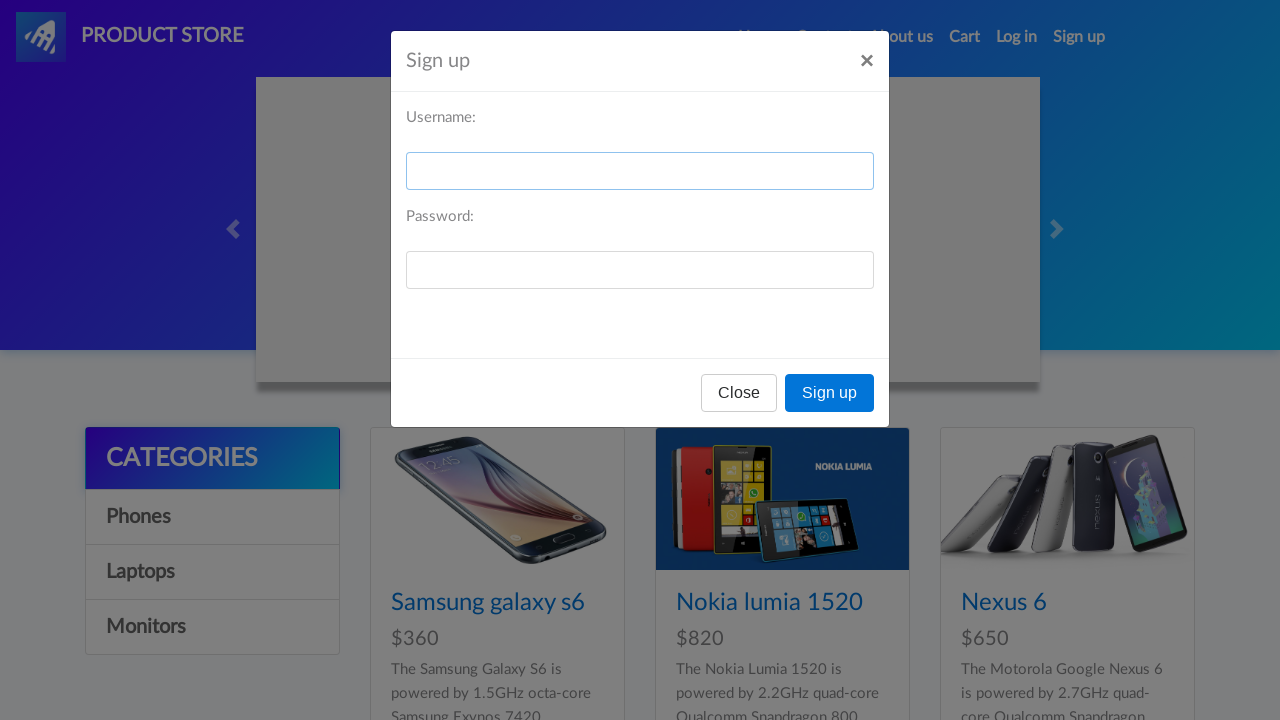

Filled username field with 'blazeuser7391' on #sign-username
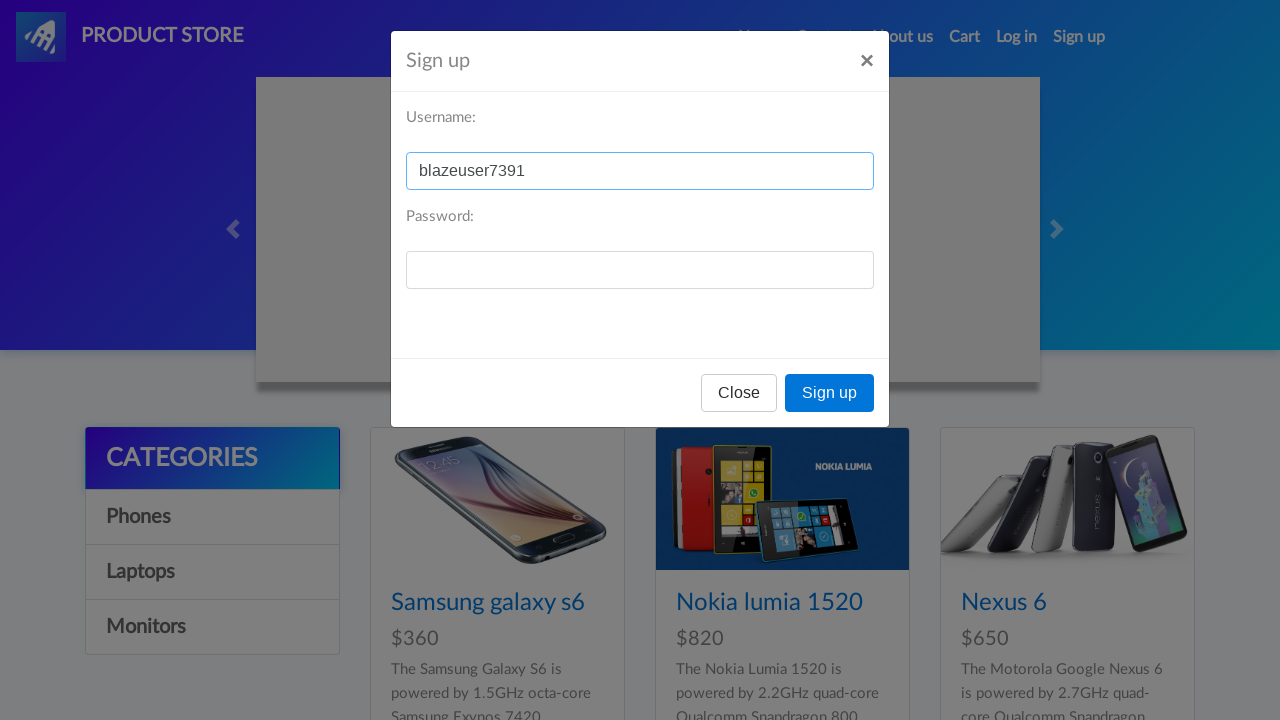

Clicked Password label at (440, 217) on label:has-text('Password:')
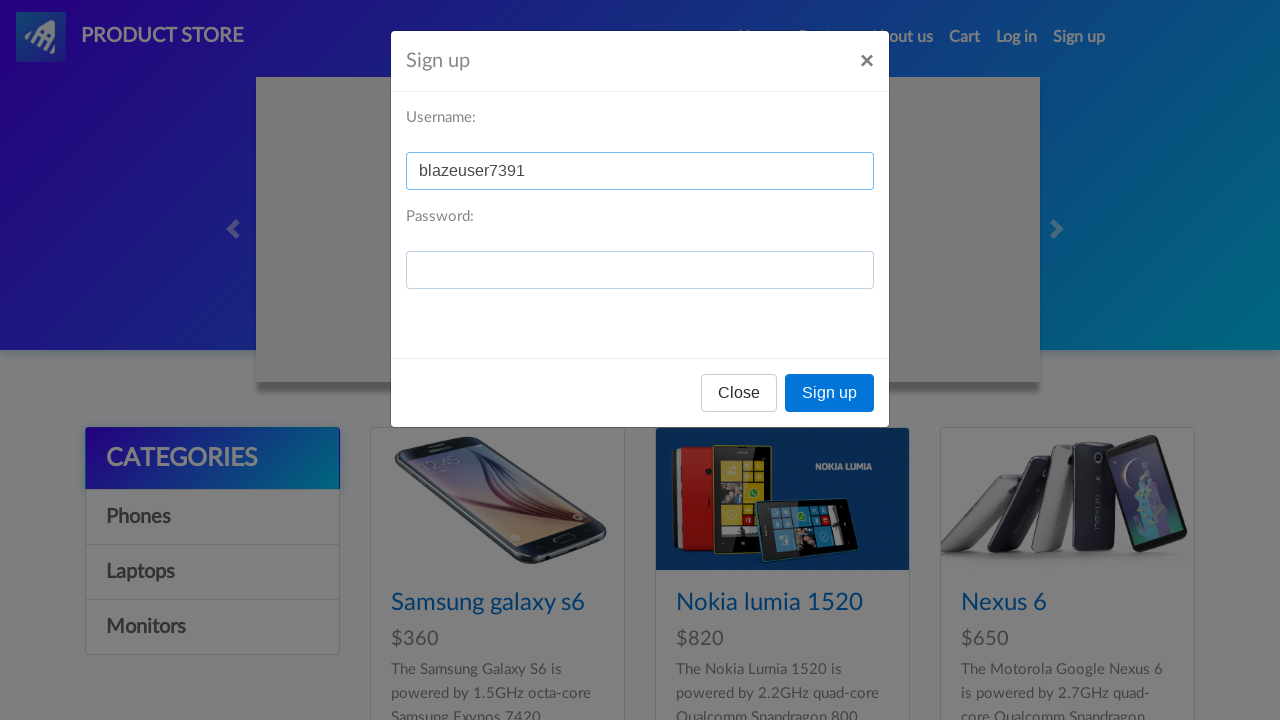

Filled password field with 'SecurePass2024!' on #sign-password
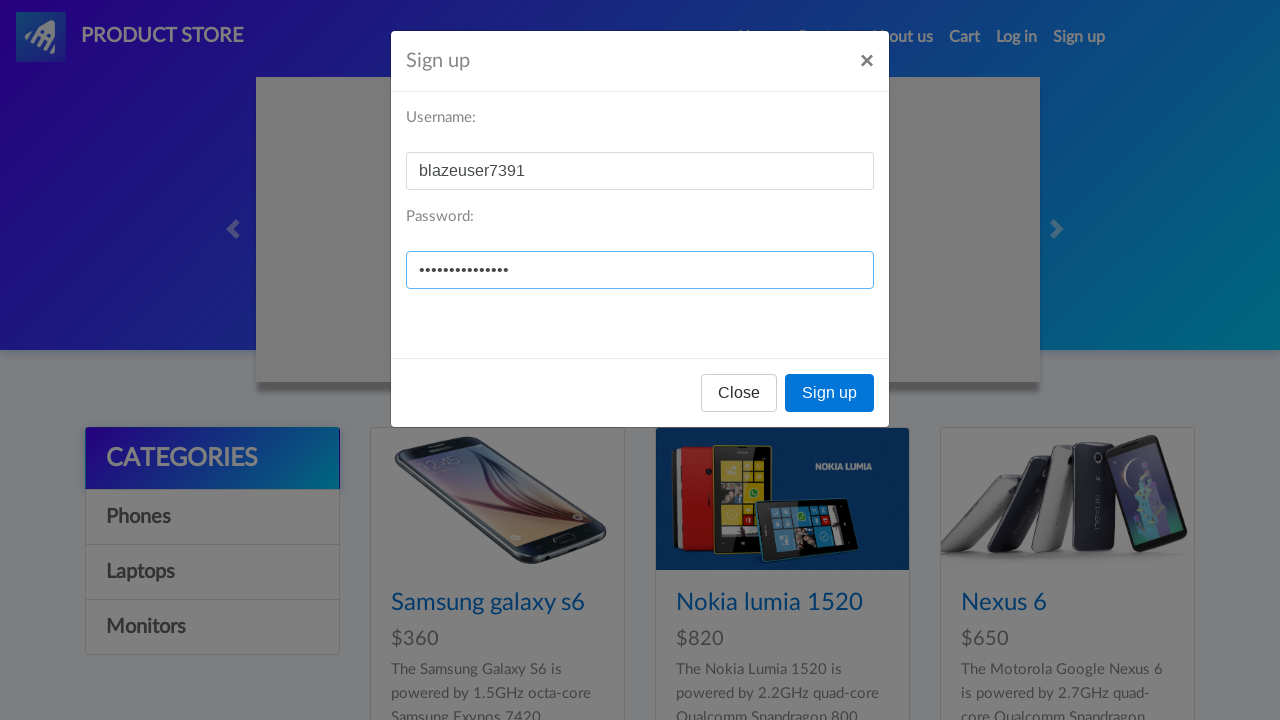

Clicked Sign up button to submit new account registration at (830, 393) on button:has-text('Sign up')
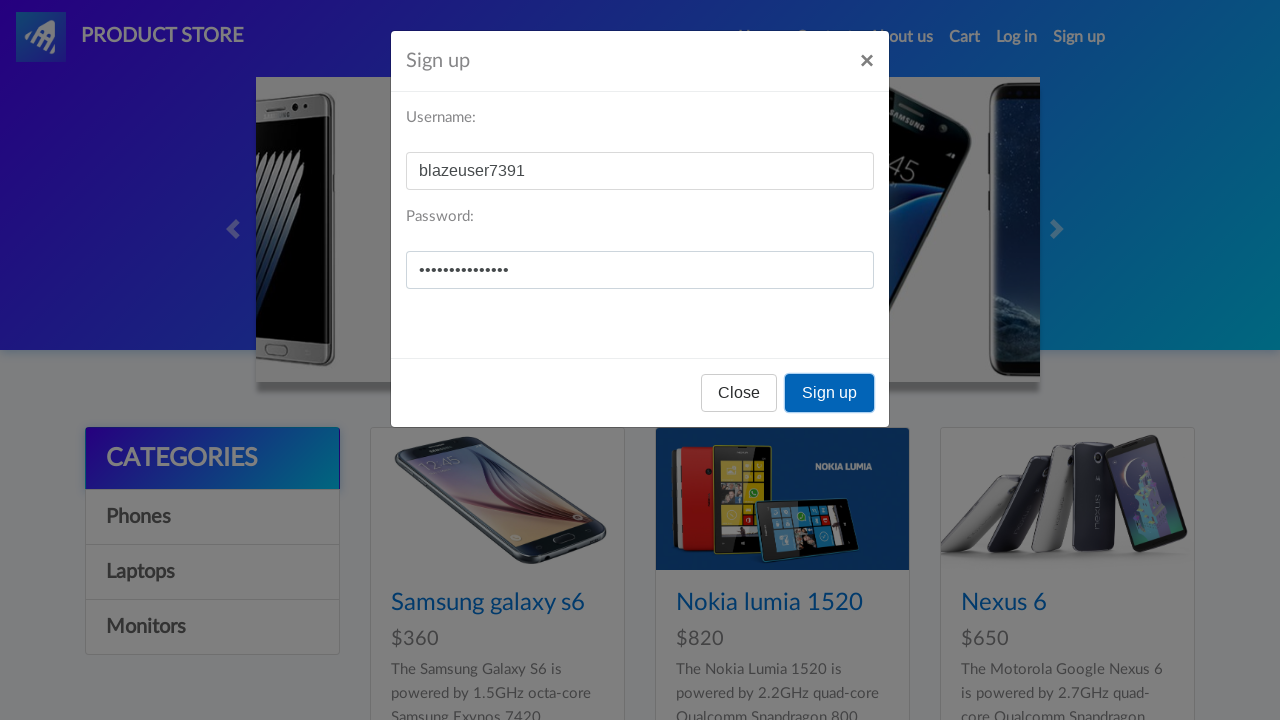

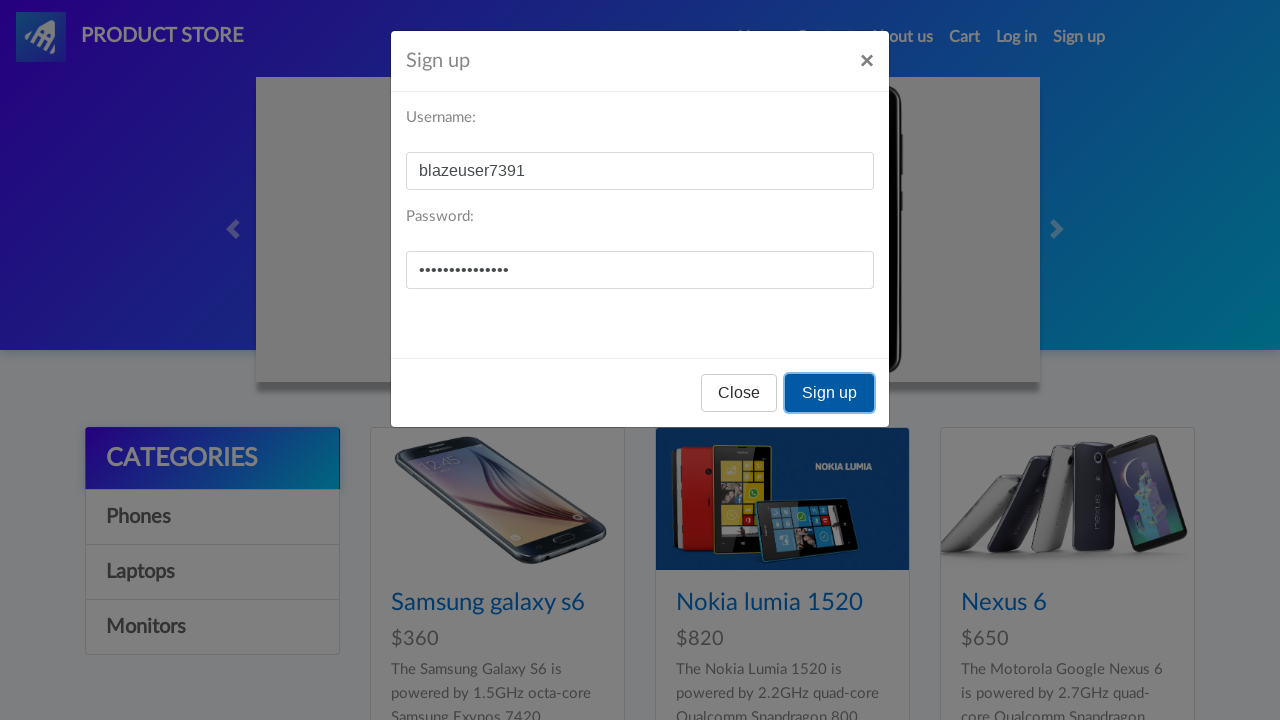